Tests the UK DVLA vehicle information lookup service by navigating to the service, clicking Start now, entering a vehicle registration number, and viewing the vehicle details.

Starting URL: https://www.gov.uk/get-vehicle-information-from-dvla

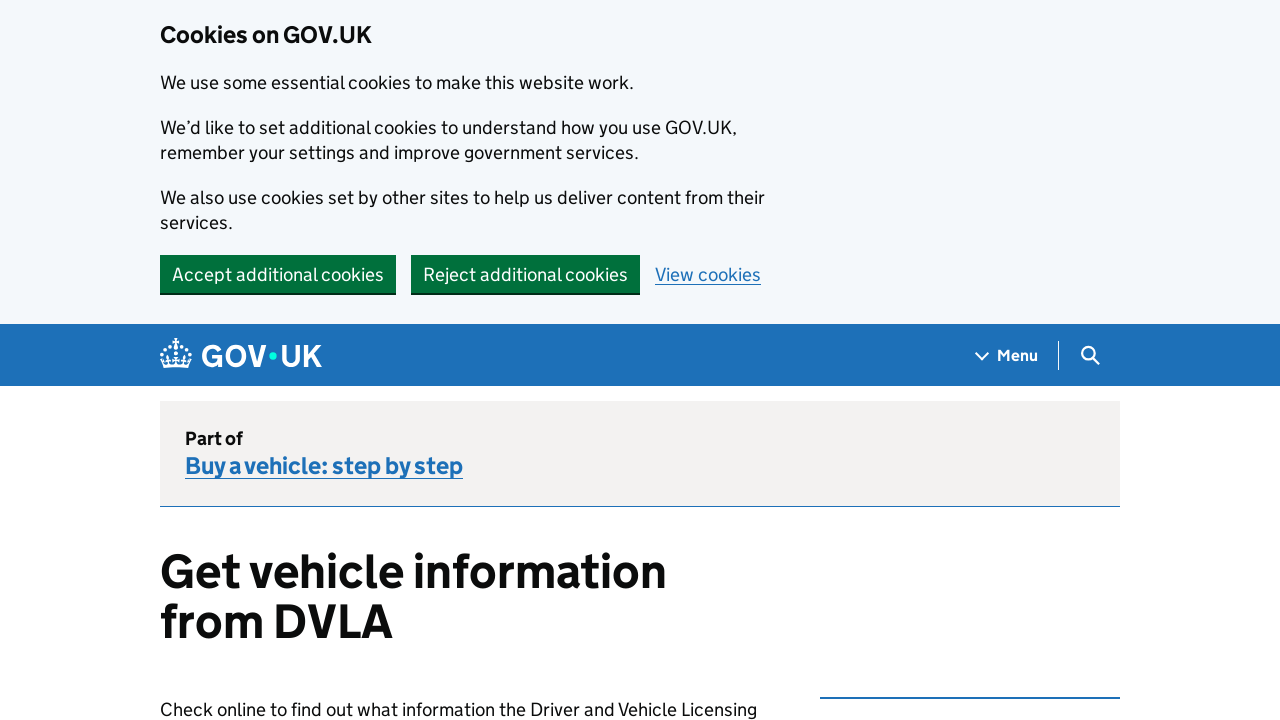

Clicked 'Start now' button to begin the DVLA vehicle information lookup service at (224, 360) on text=Start now
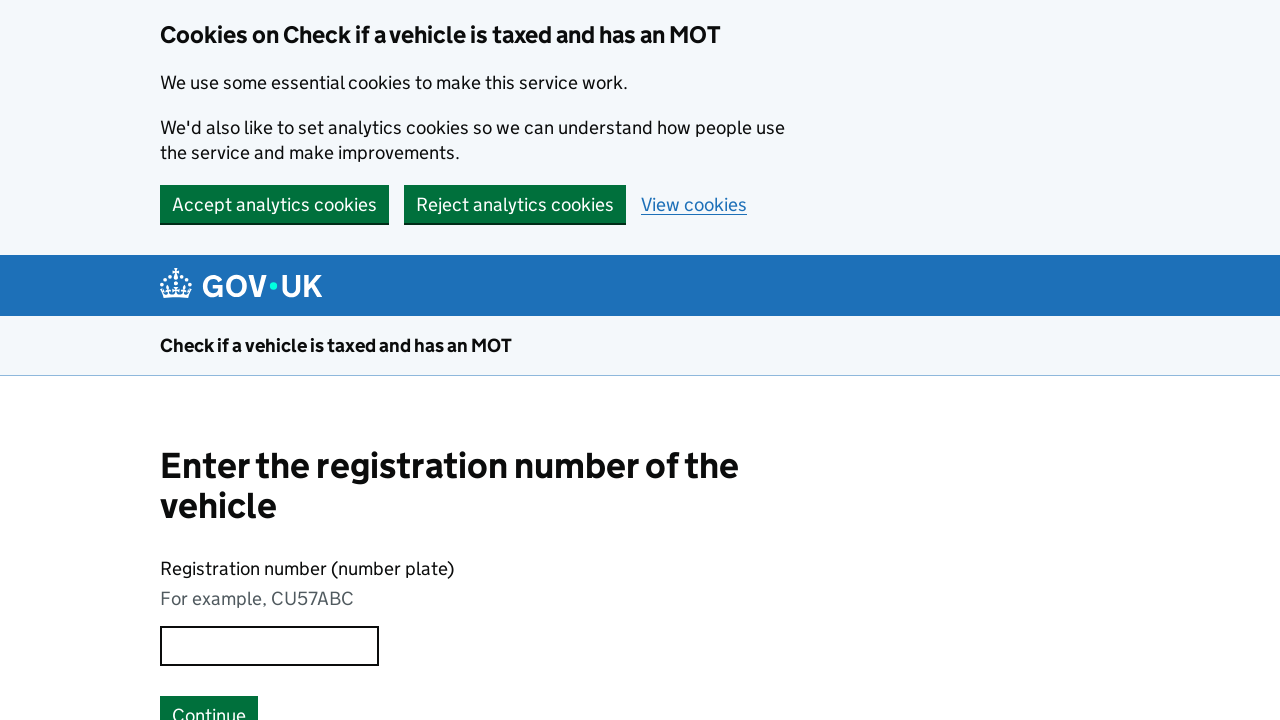

Registration input page loaded successfully
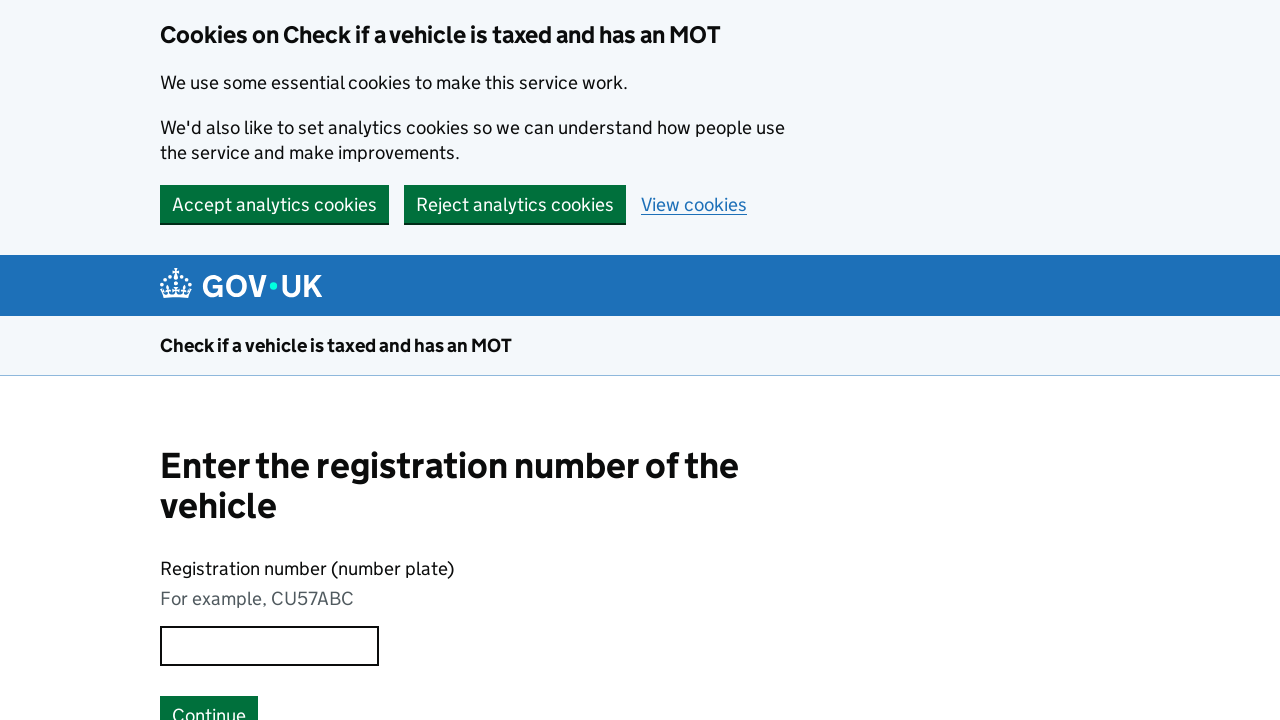

Entered vehicle registration number 'BL54BNB' in the input field on input[id='wizard_vehicle_enquiry_capture_vrn_vrn']
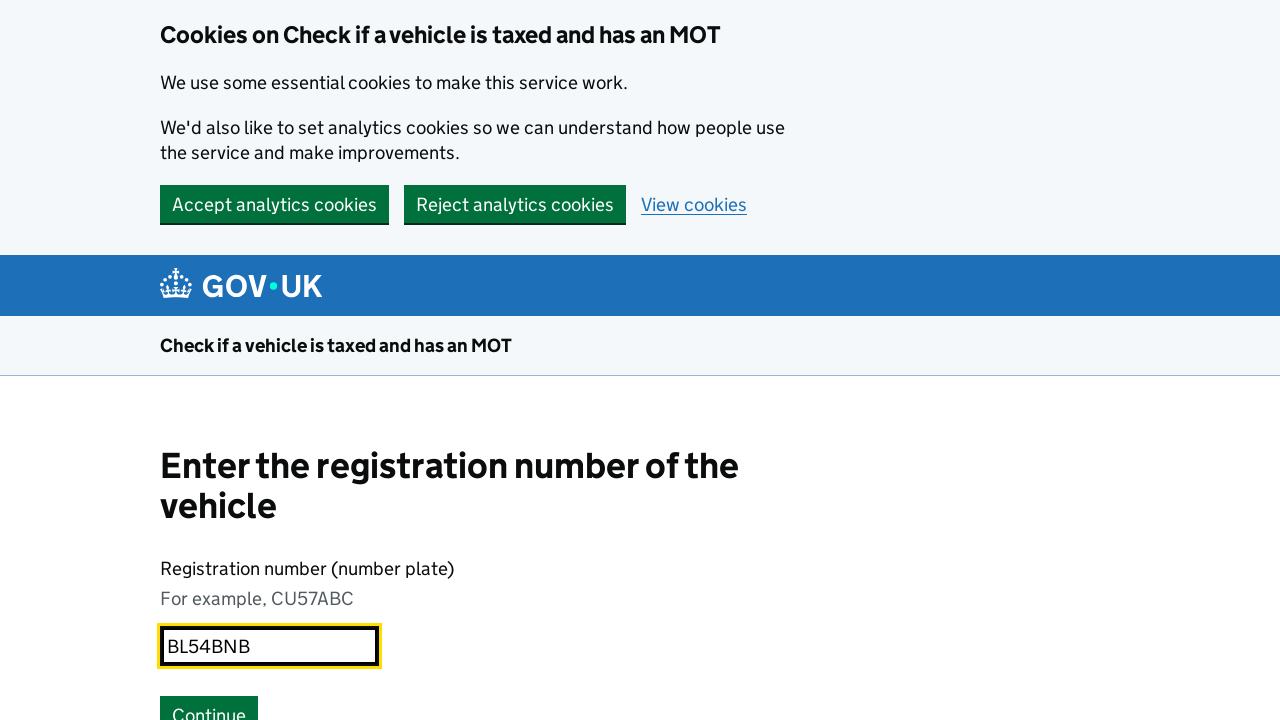

Clicked 'Continue' button to submit the registration number at (209, 701) on button:has-text('Continue')
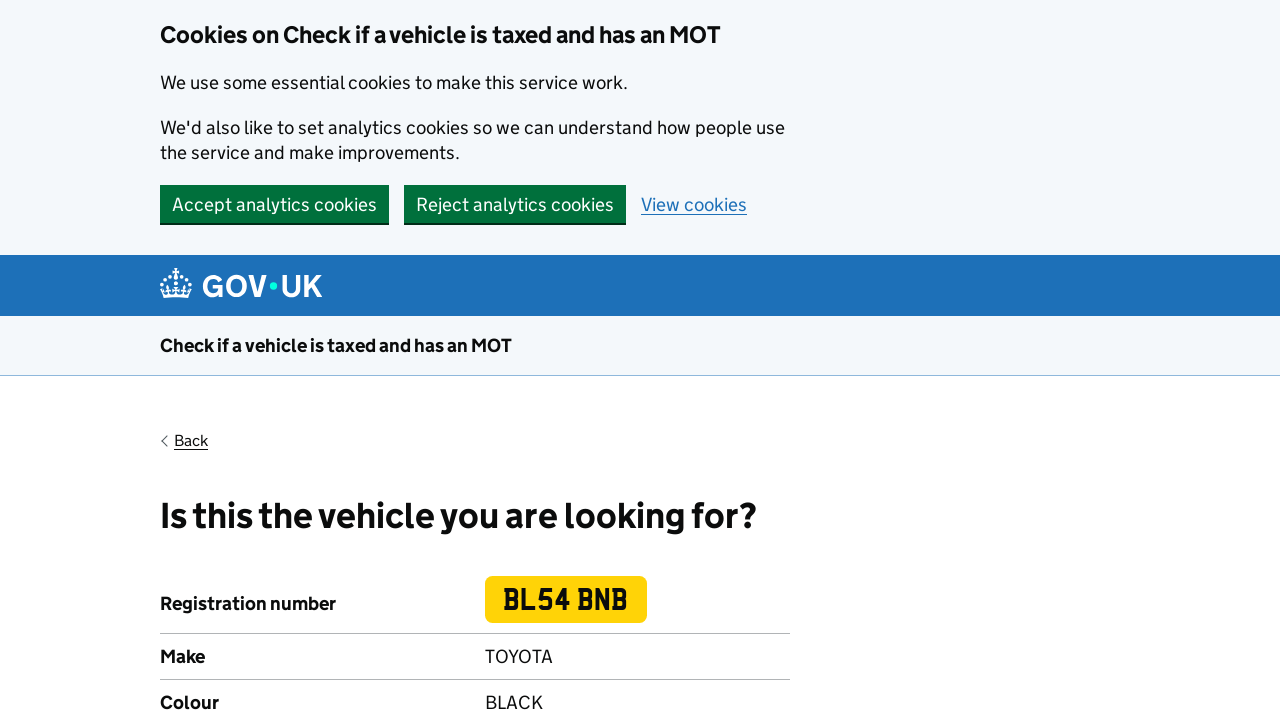

Vehicle details page loaded and vehicle information retrieved for registration BL54BNB
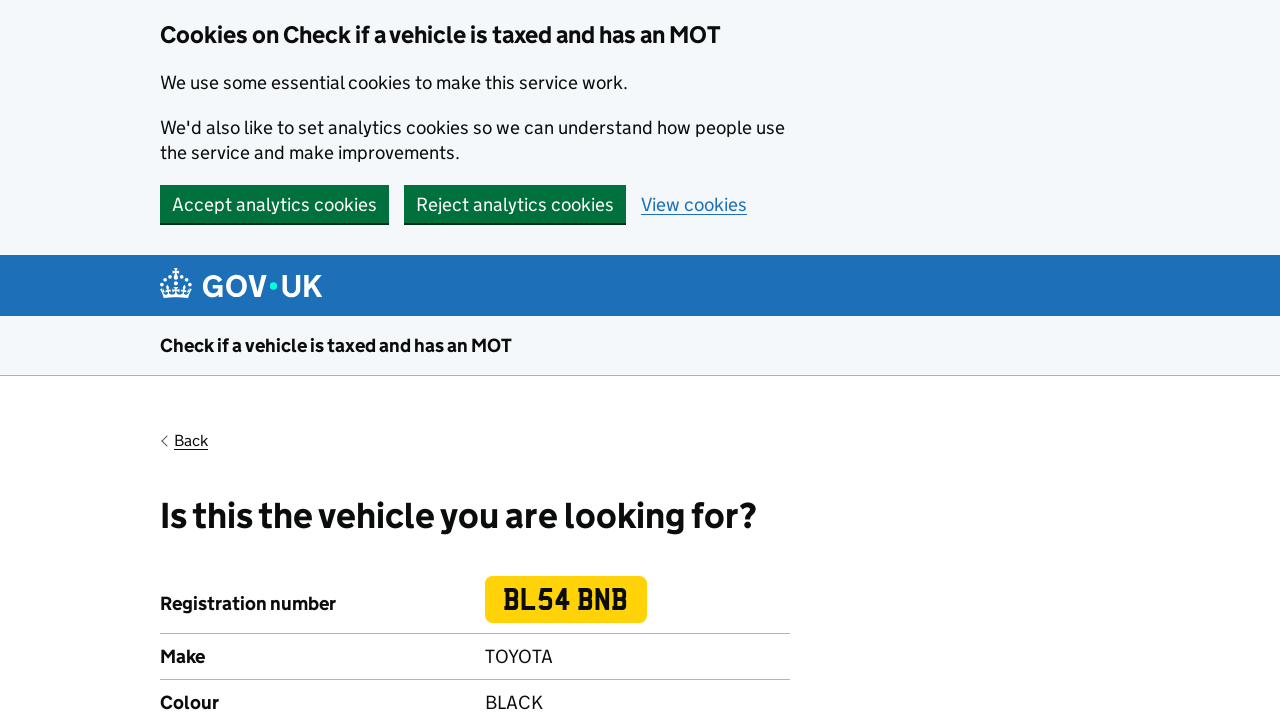

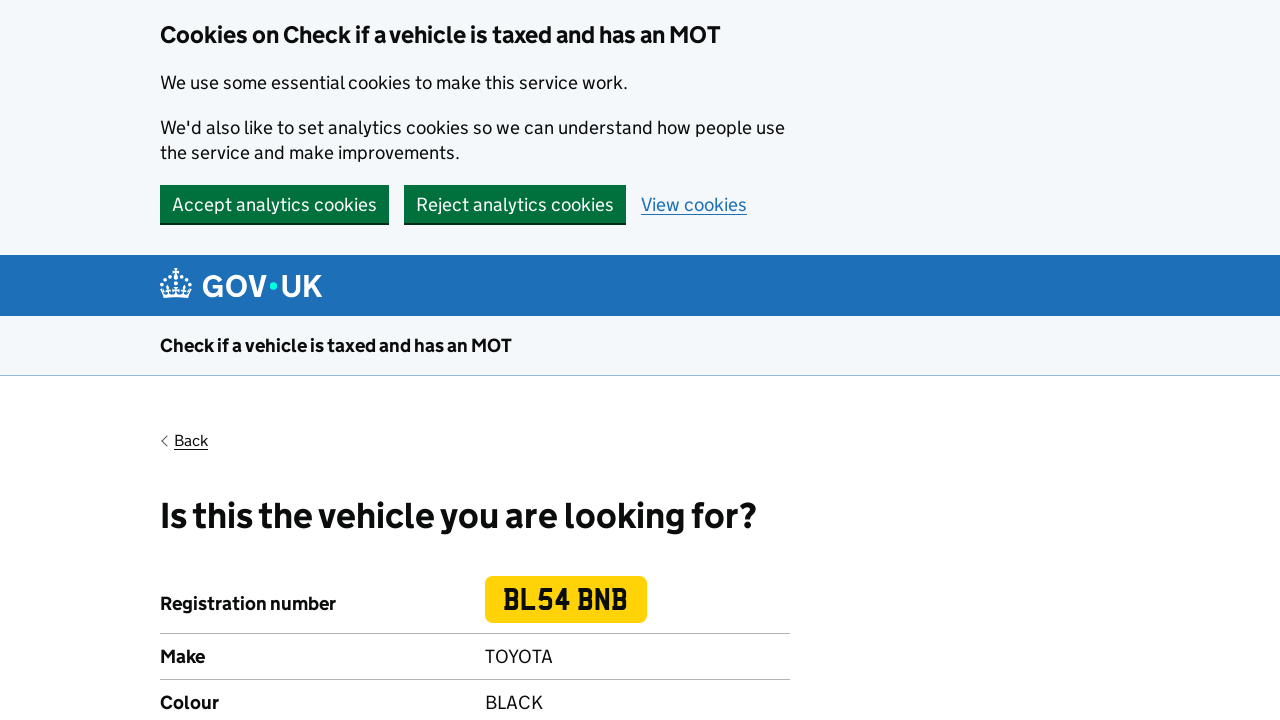